Tests browser alert handling by navigating to an alerts demo page, clicking a button to trigger a confirmation alert, reading the alert text, and dismissing it.

Starting URL: http://demo.automationtesting.in/Alerts.html

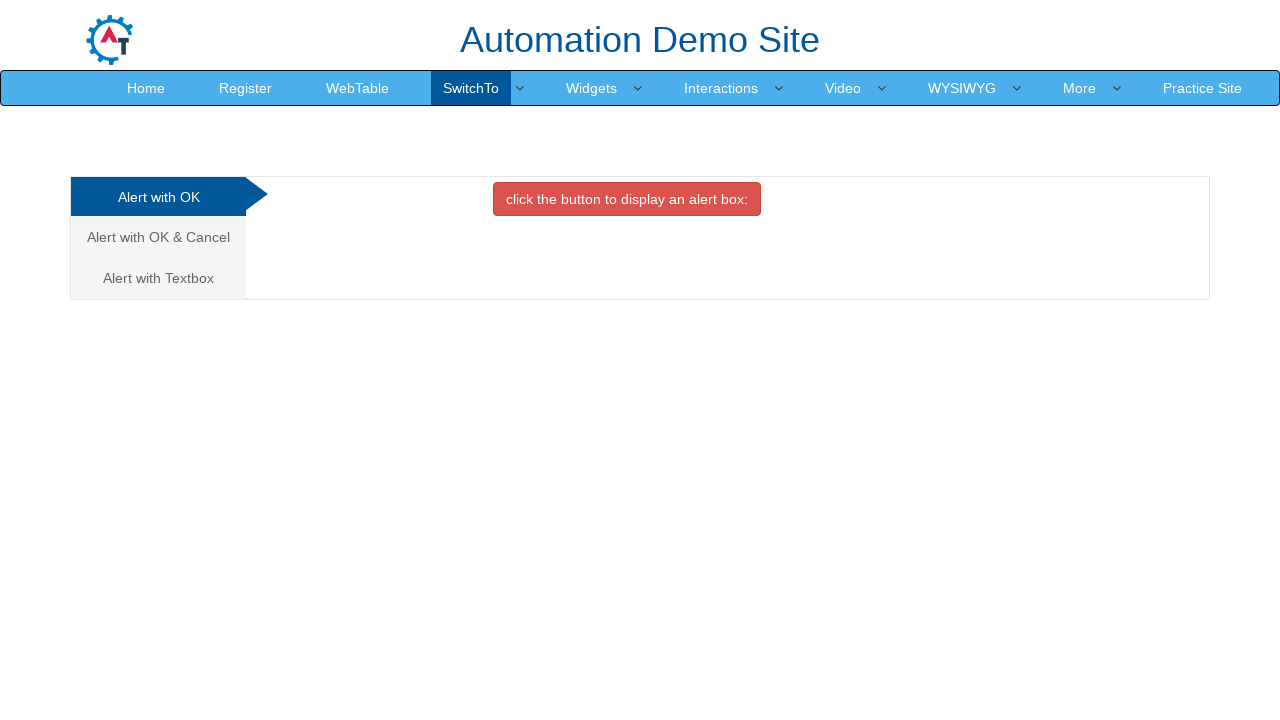

Clicked on the second tab (Alert with OK & Cancel) at (158, 237) on xpath=/html/body/div[1]/div/div/div/div[1]/ul/li[2]/a
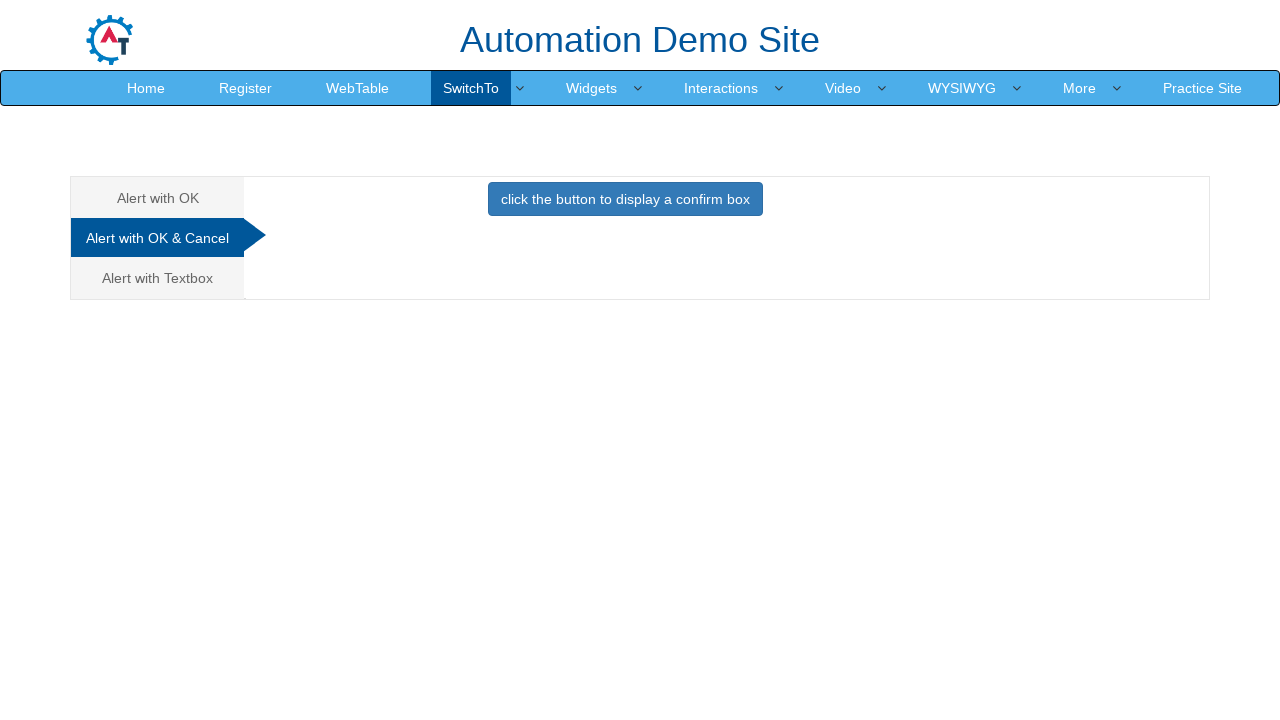

Clicked button to trigger confirm alert at (625, 199) on #CancelTab button
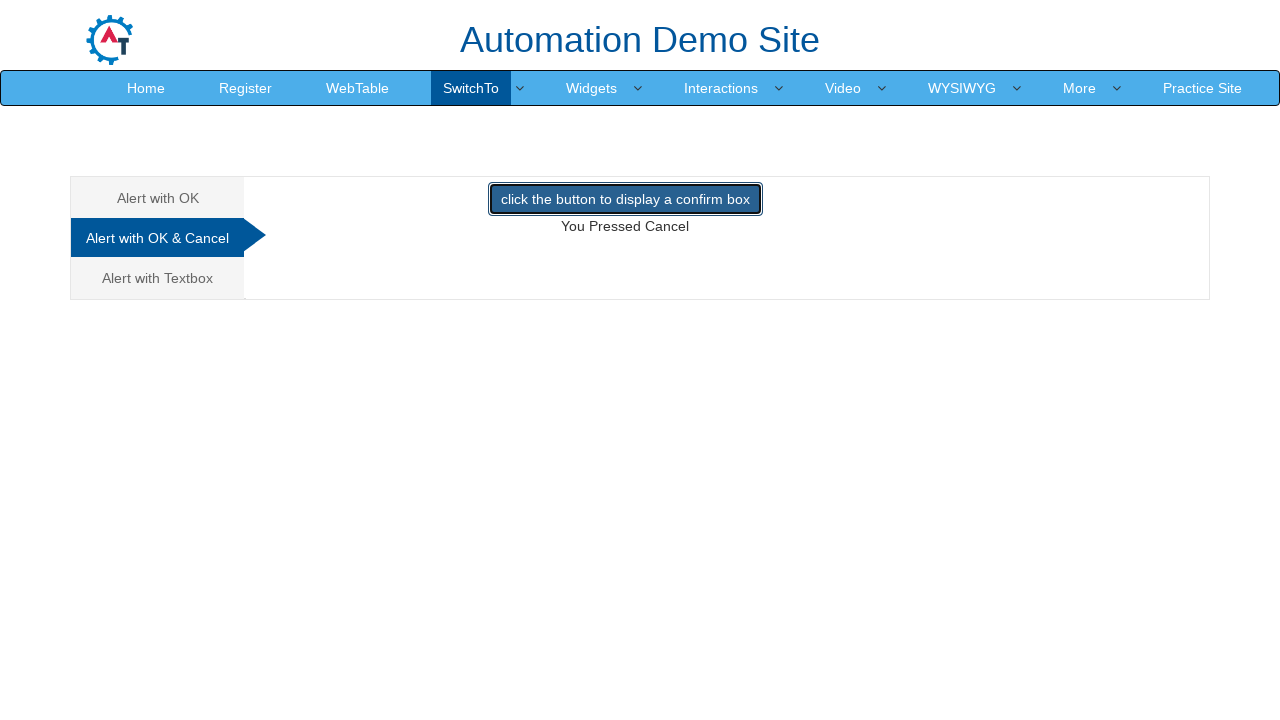

Set up dialog event listener to handle and dismiss alerts
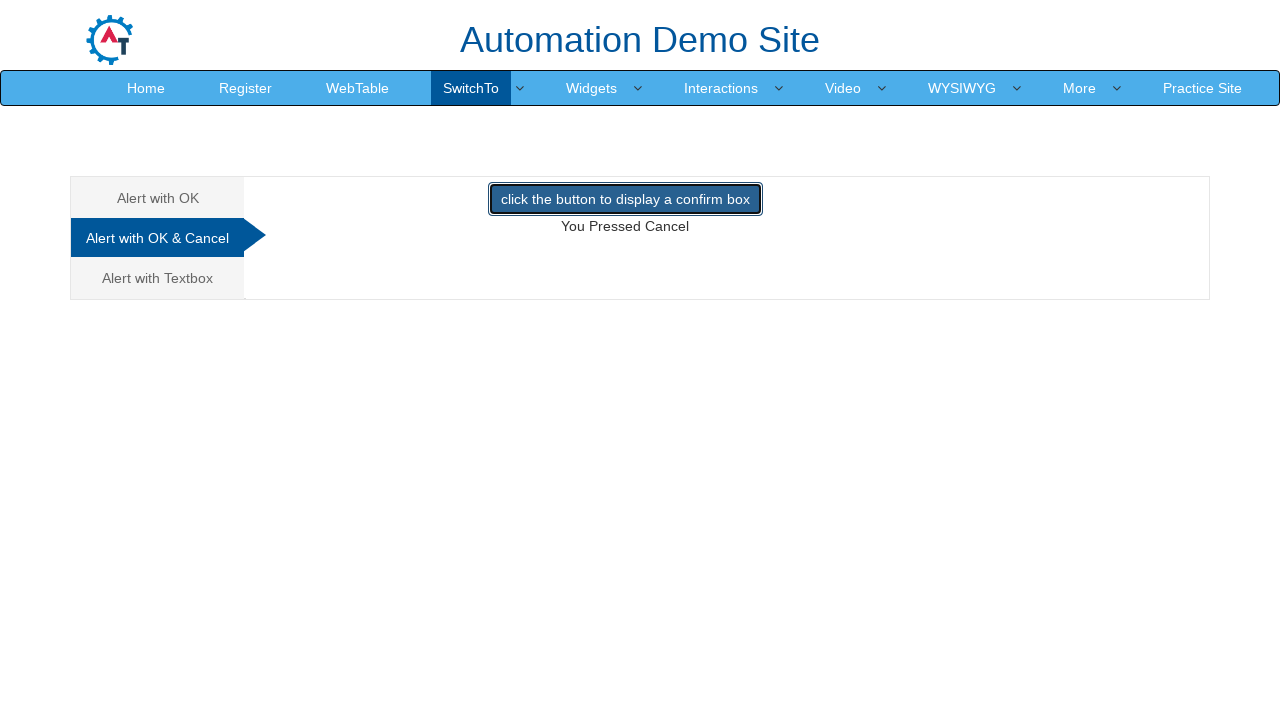

Re-clicked button to trigger alert with listener active at (625, 199) on #CancelTab button
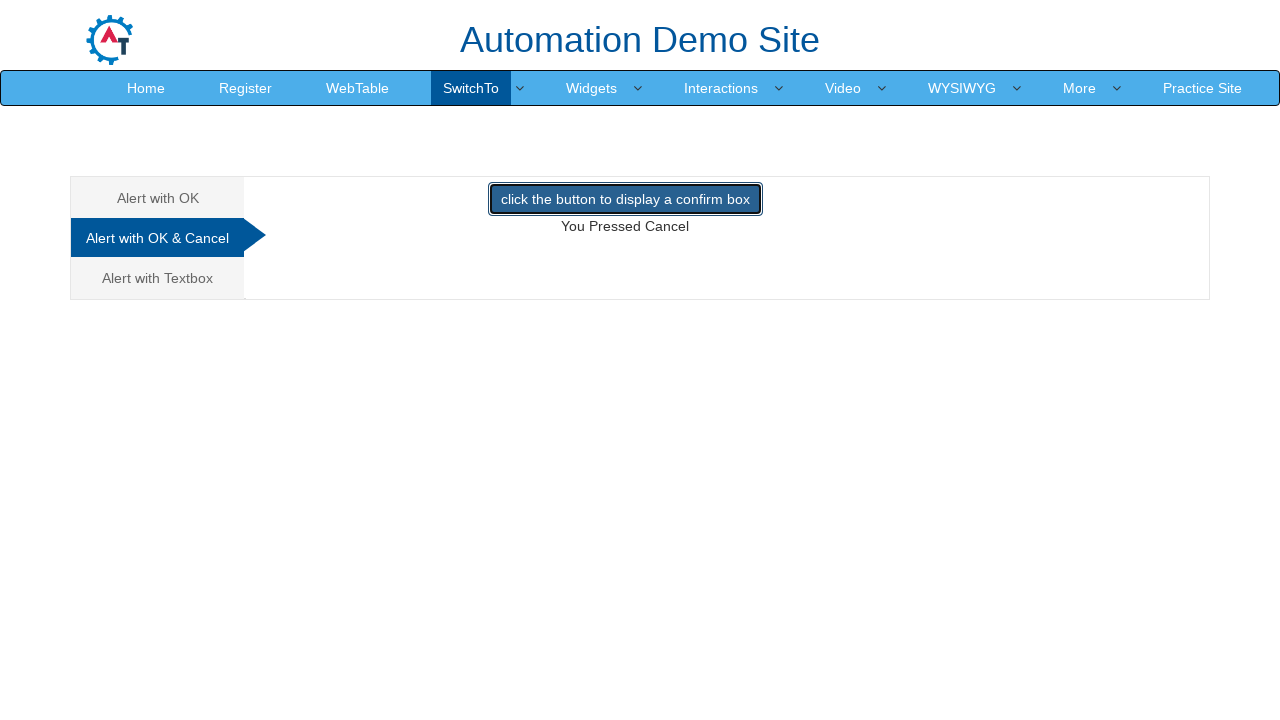

Waited for dialog handling to complete
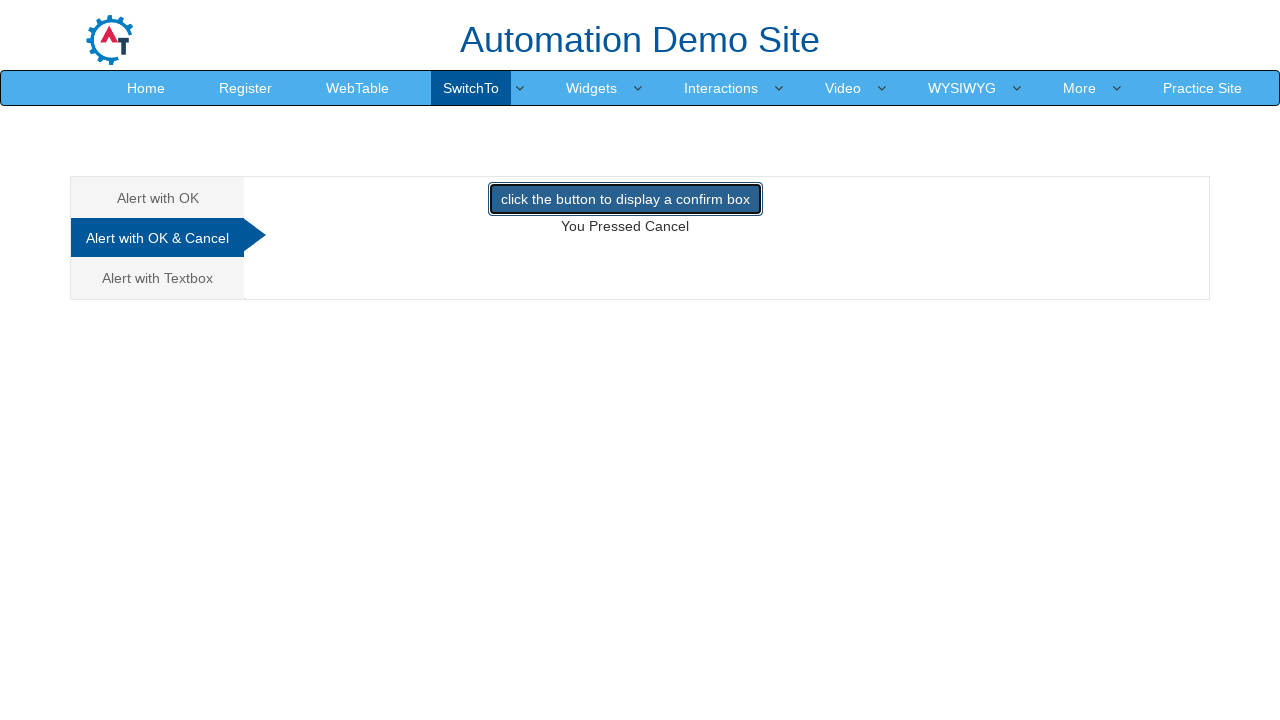

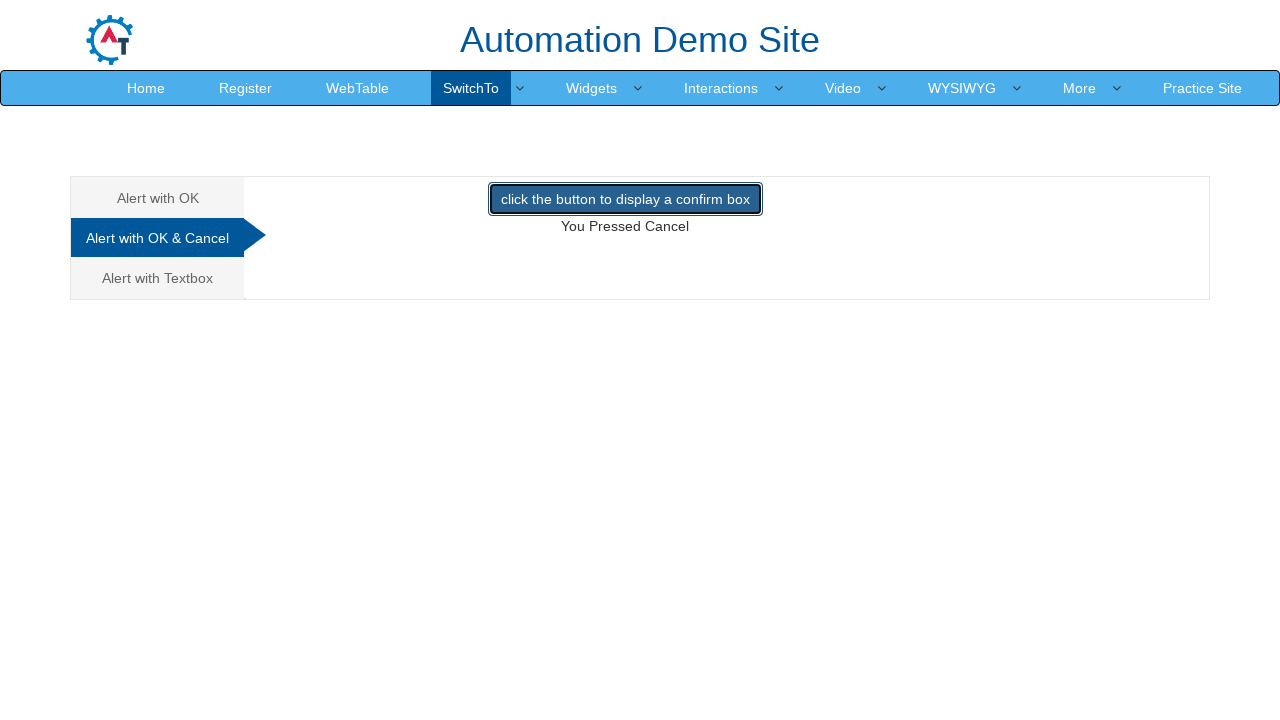